Tests search functionality by opening the search interface, entering a short query "Qmacro", and submitting the search

Starting URL: https://www.qmacro.cn/app/#/post

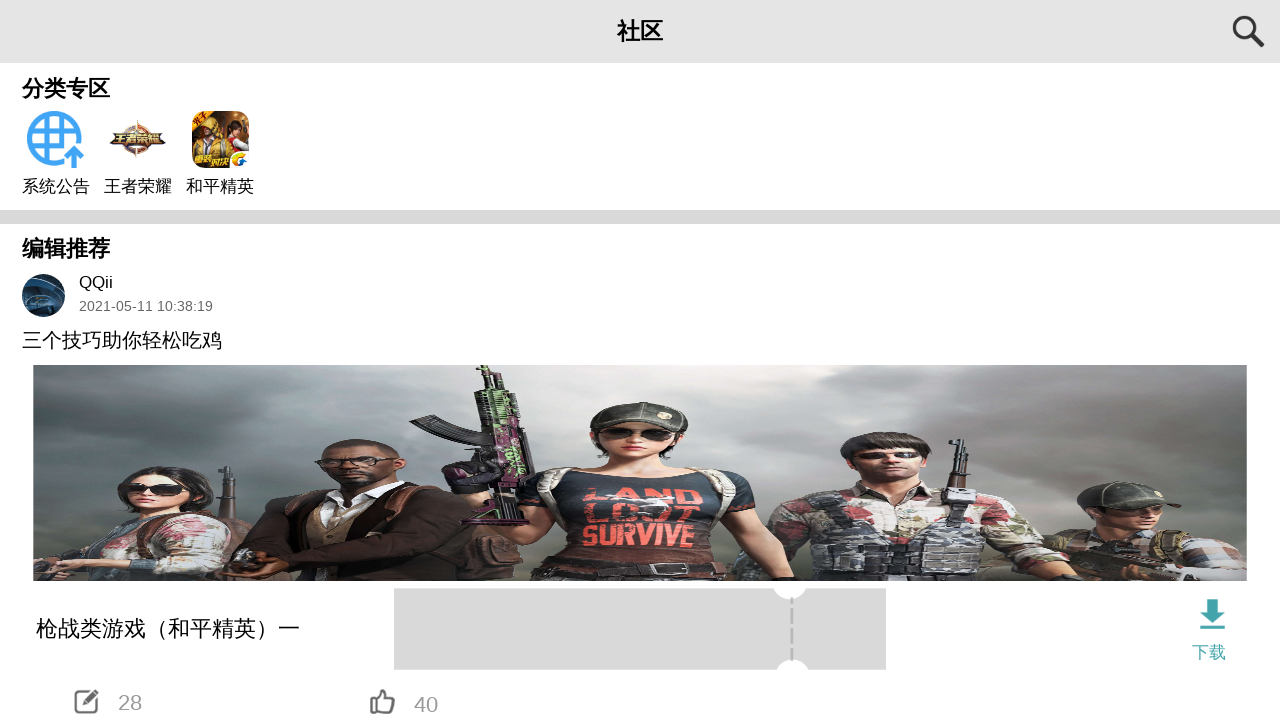

Set viewport size to 600x900
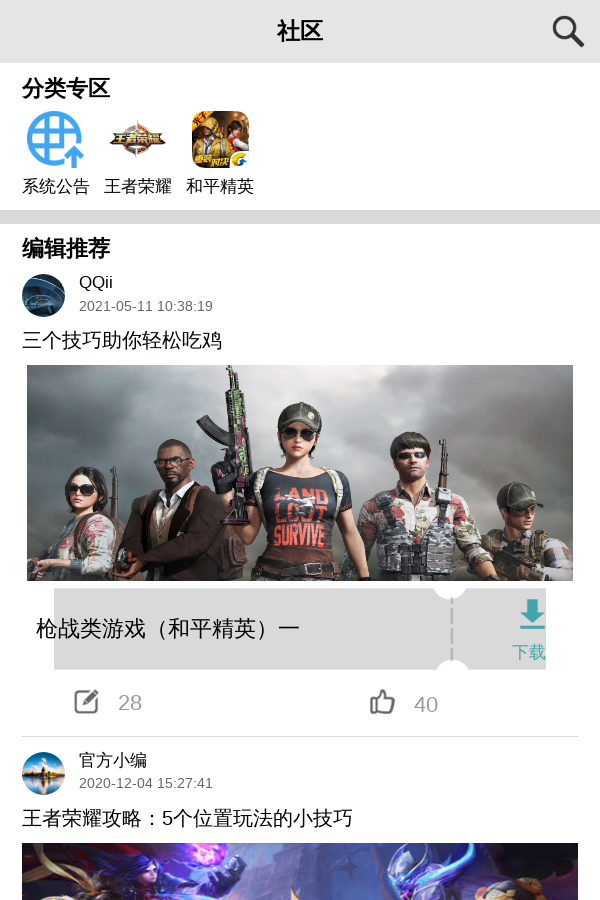

Clicked search element to open search interface at (568, 32) on xpath=//*[@id="app"]/div/div[1]/div/div/div/div[3]/div
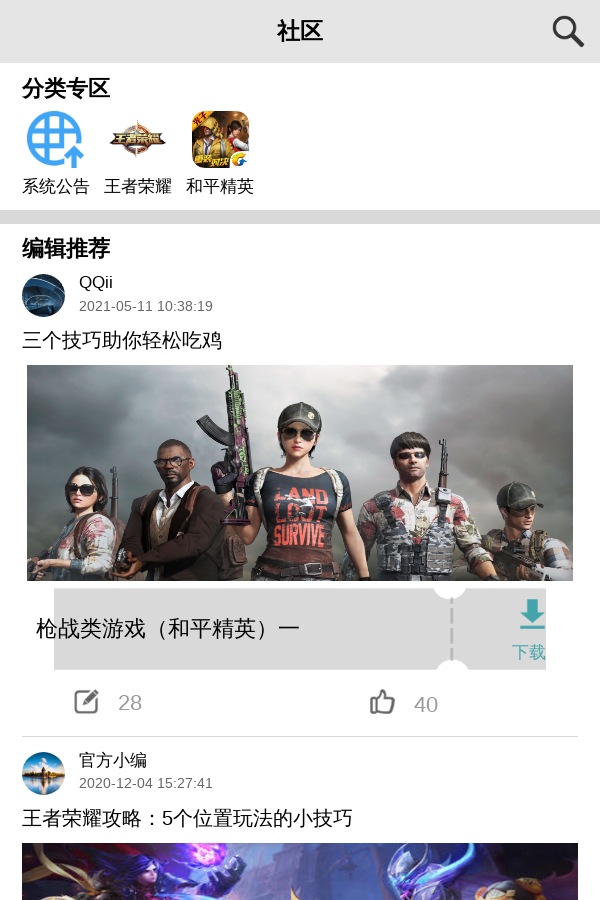

Search input field became visible
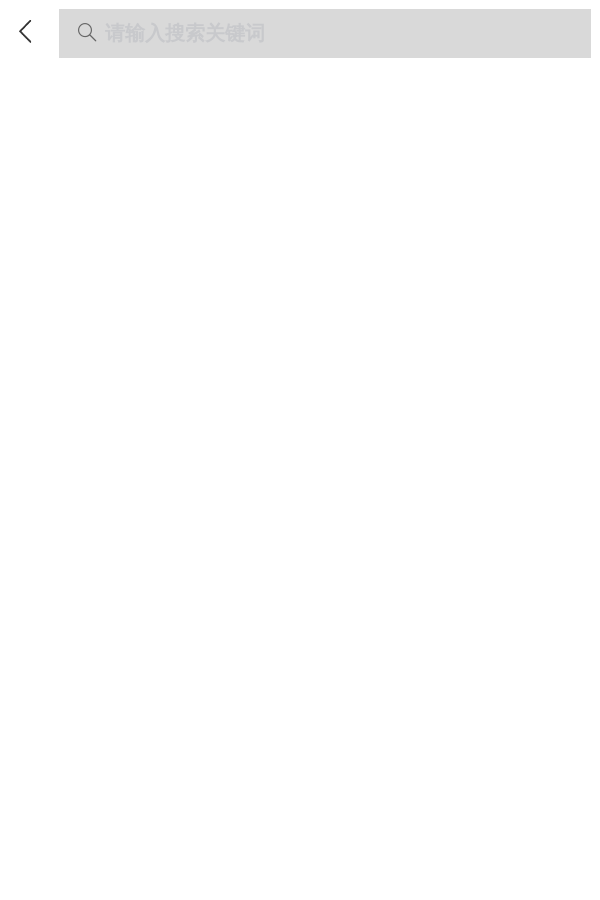

Entered search query 'Qmacro' in search field on //*[@id="app"]/div/div/div[1]/div/div/div/div[2]/form/div/div/div/div[2]/div/inp
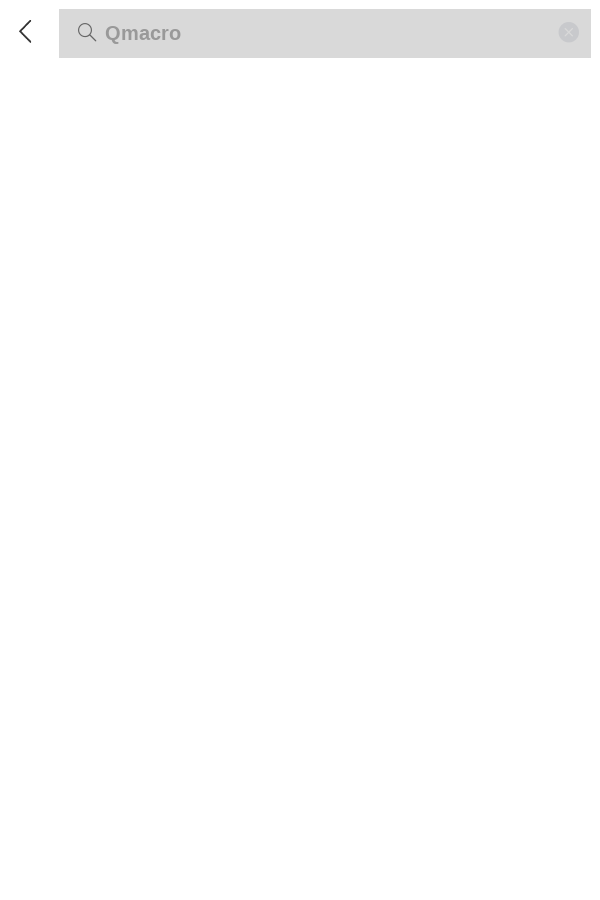

Pressed Enter to submit search query on //*[@id="app"]/div/div/div[1]/div/div/div/div[2]/form/div/div/div/div[2]/div/inp
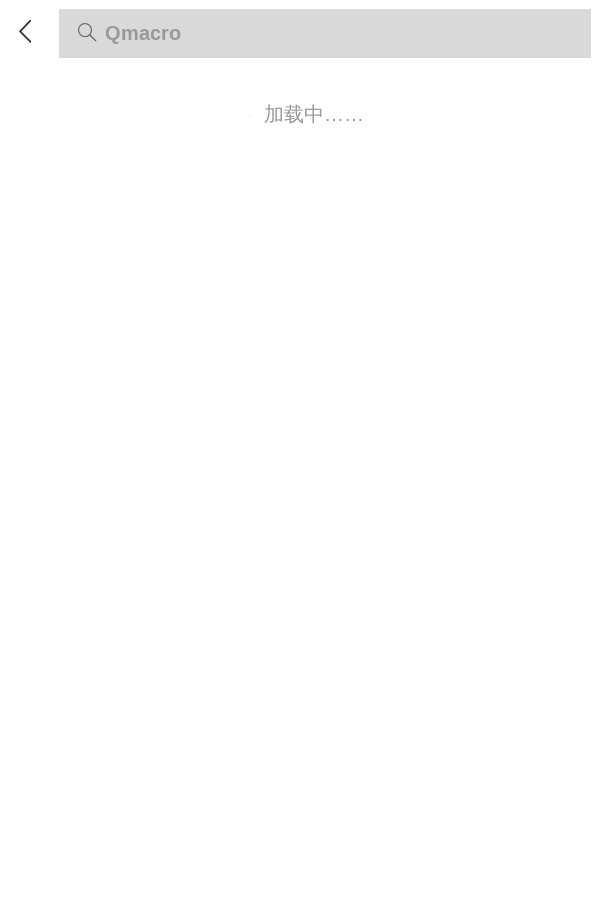

Reloaded the page
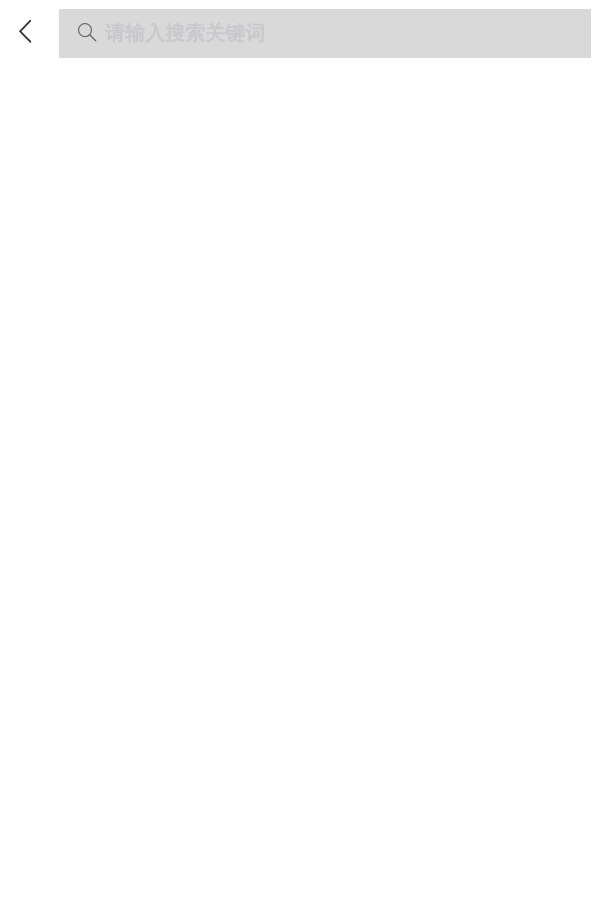

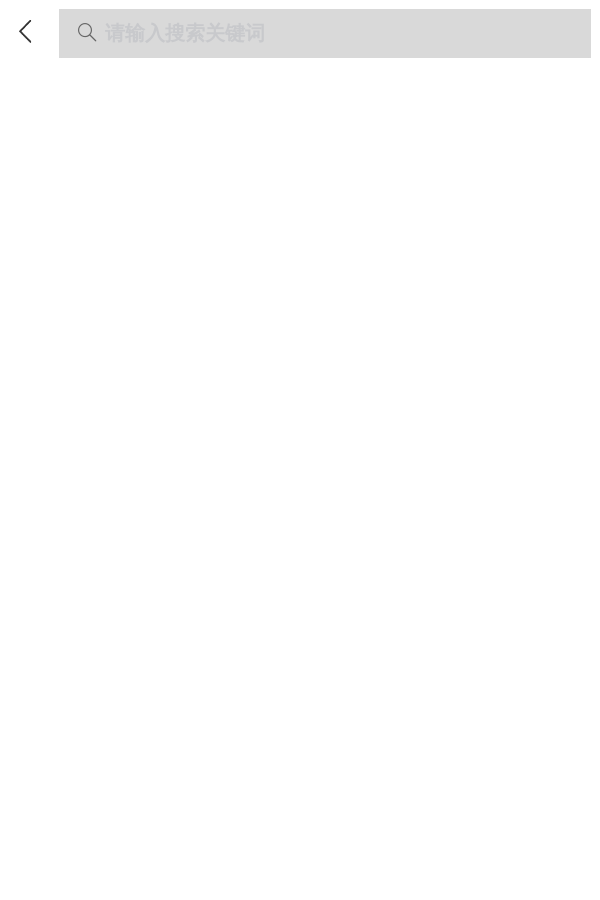